Tests renting a cat by ID and verifying the listing updates to show "Rented out" and success message.

Starting URL: https://cs1632.appspot.com/

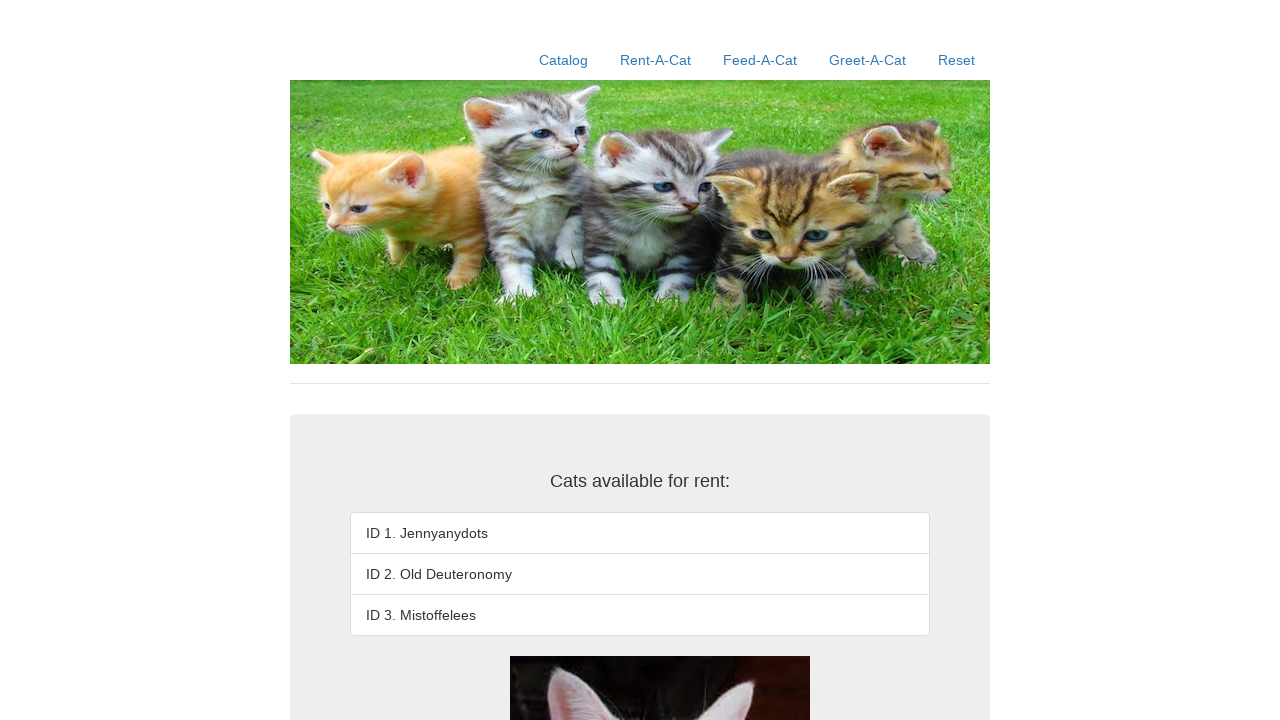

Reset cookies to clear rental state for cats 1, 2, and 3
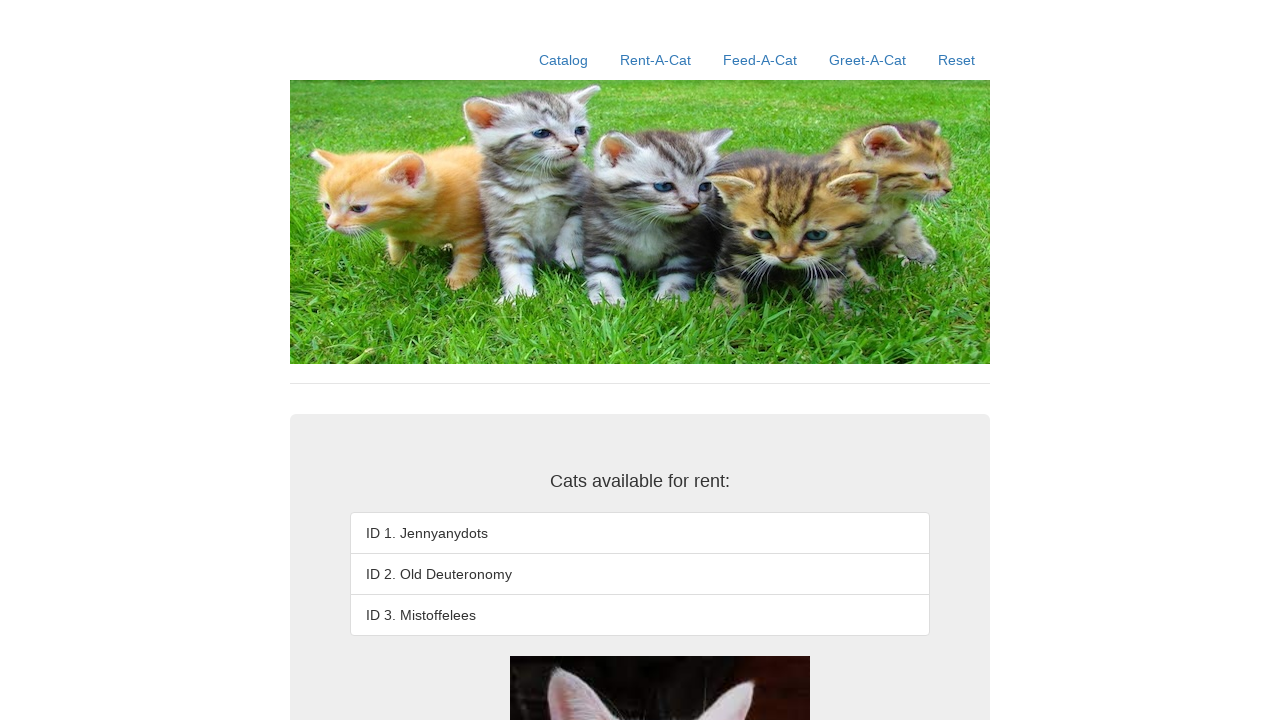

Clicked Rent-A-Cat navigation link at (656, 60) on text=Rent-A-Cat
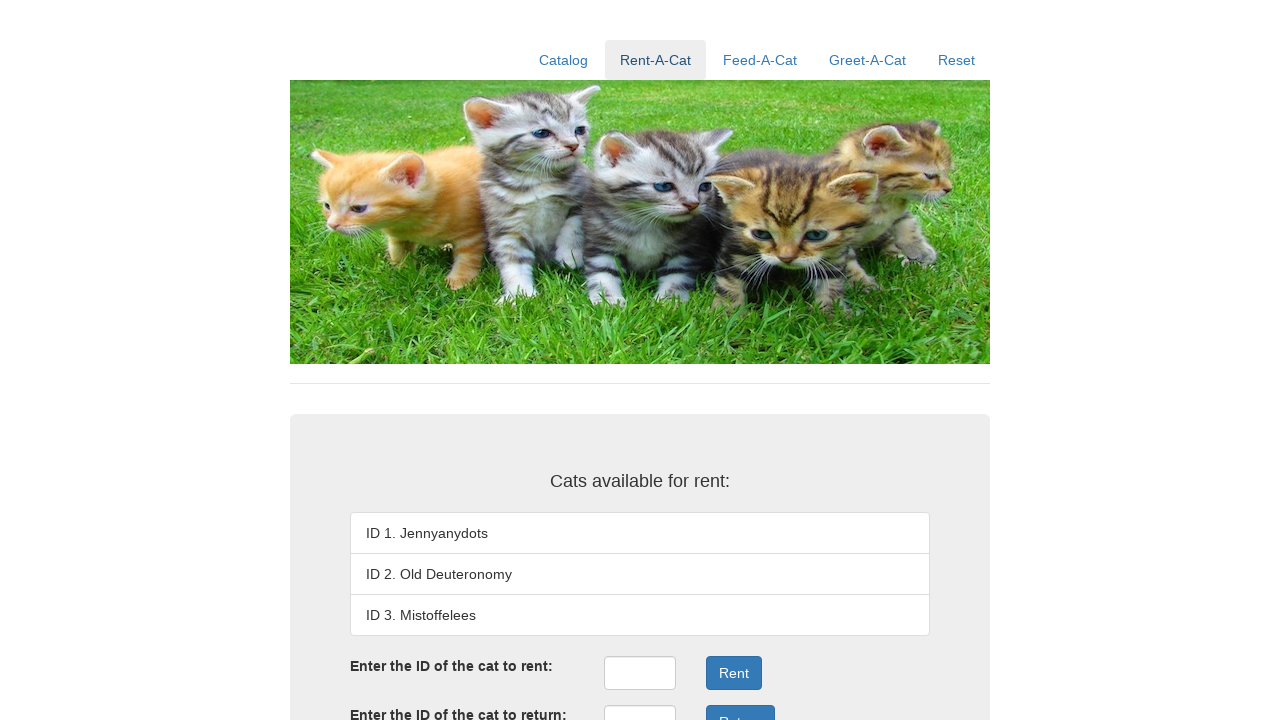

Clicked the cat ID input field at (640, 673) on #rentID
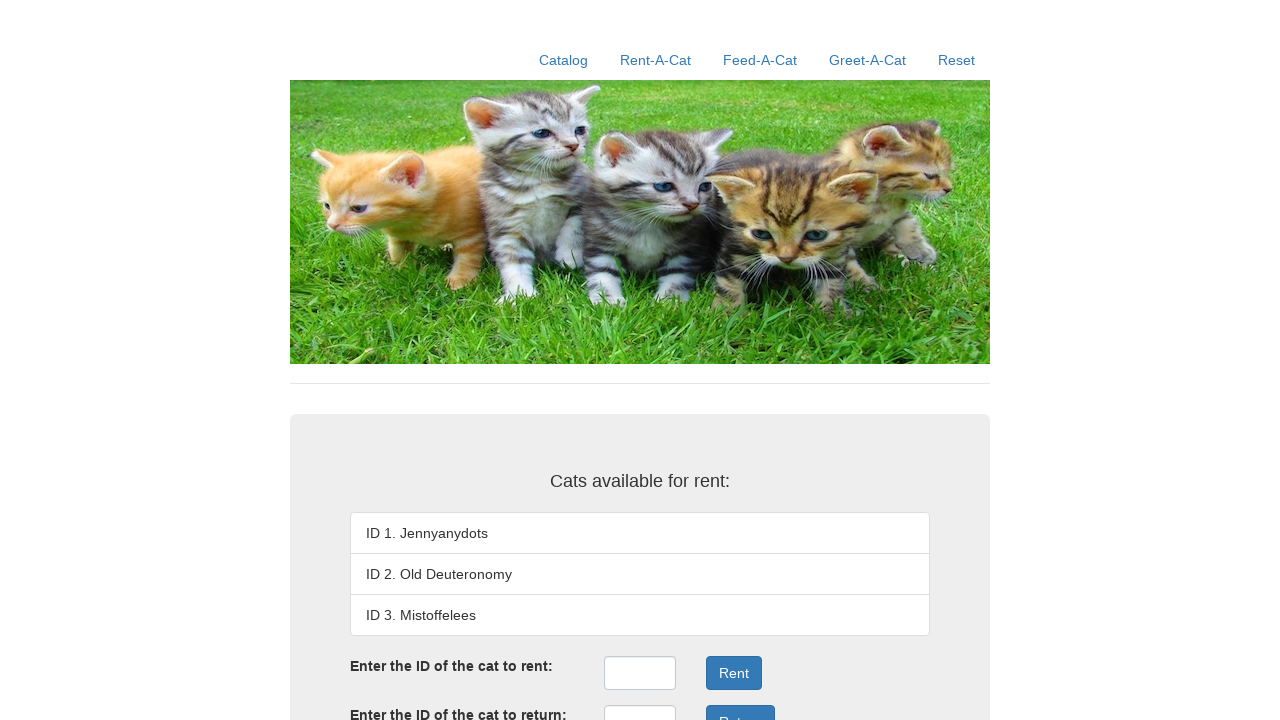

Filled cat ID field with value '1' on #rentID
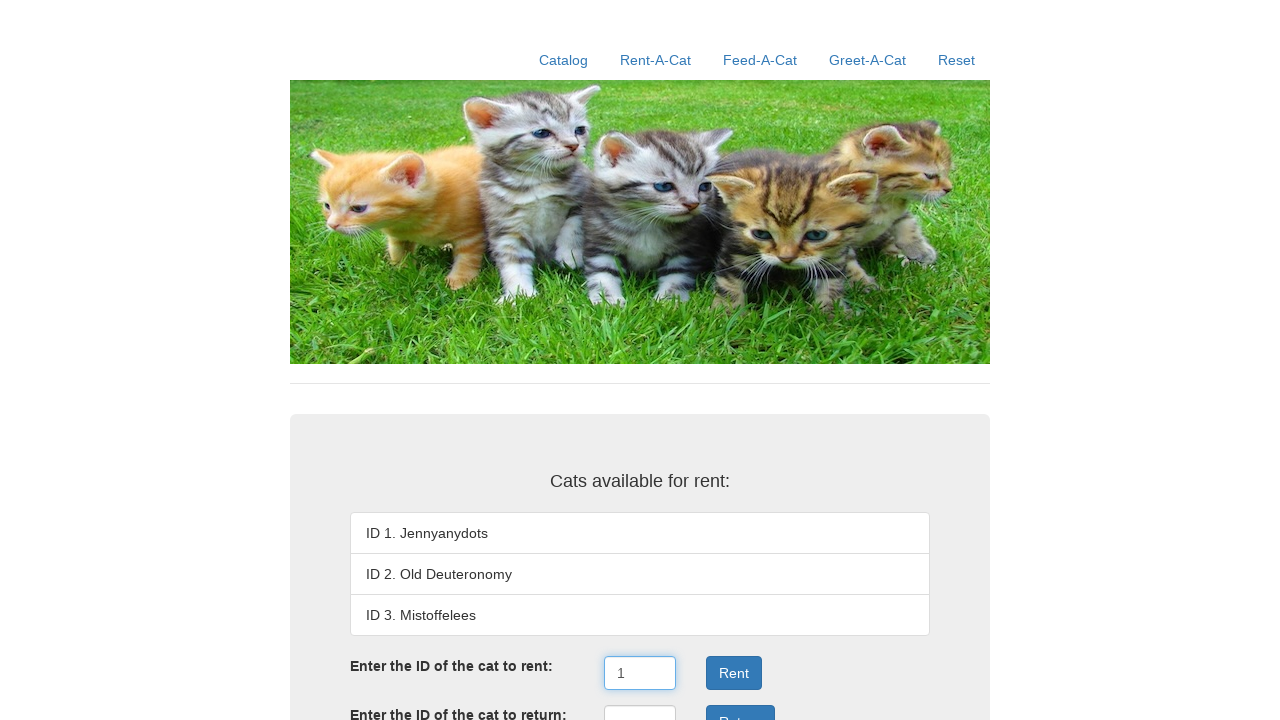

Clicked rent button to submit rental request for cat 1 at (734, 673) on .form-group:nth-child(3) .btn
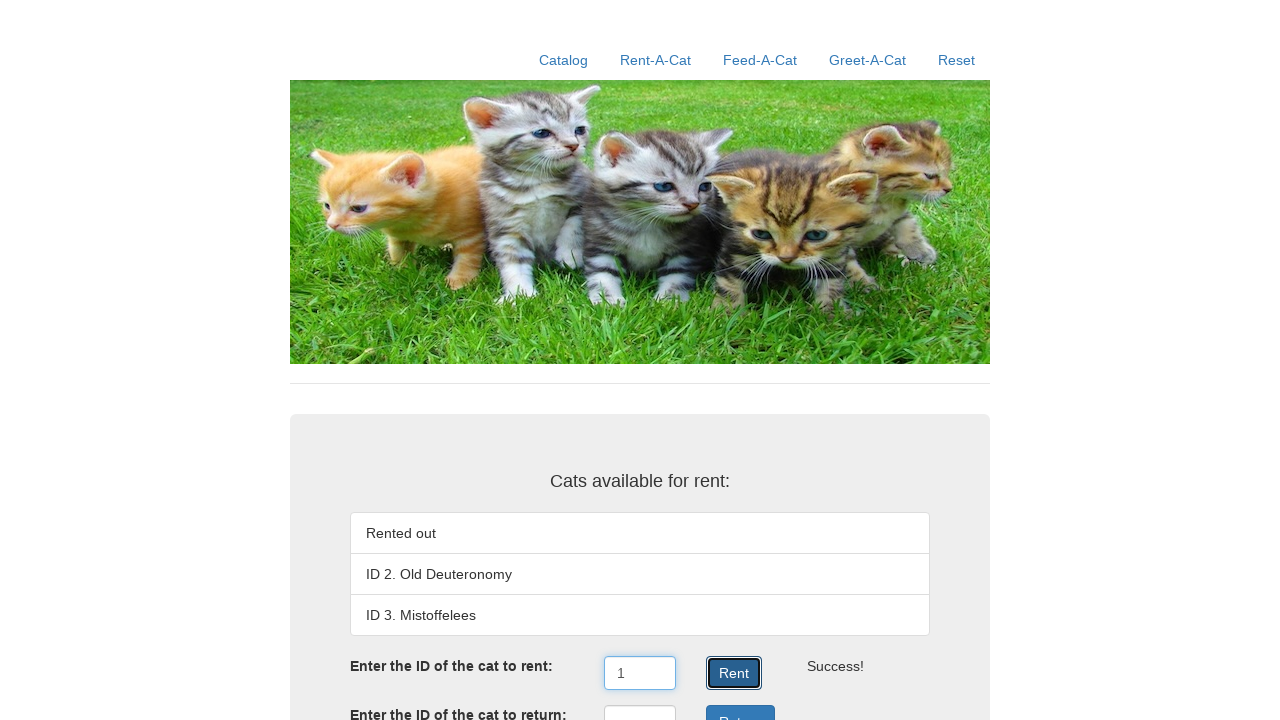

Rental result message appeared confirming success
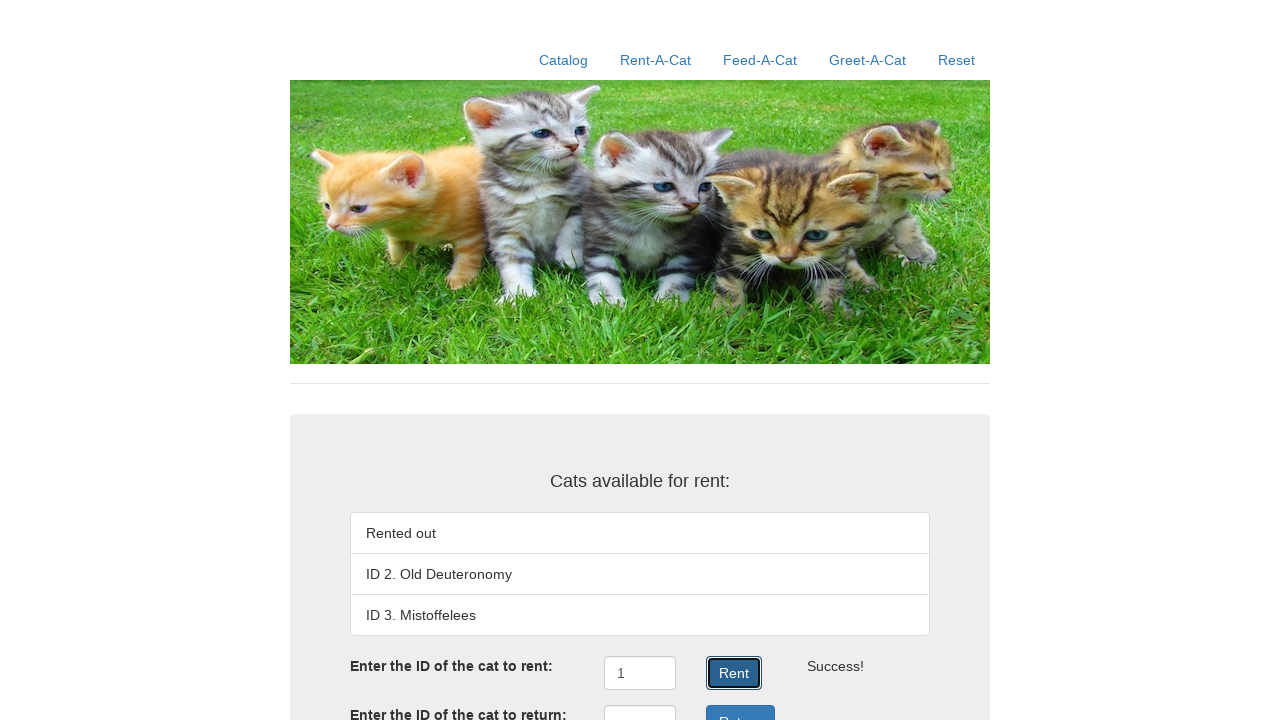

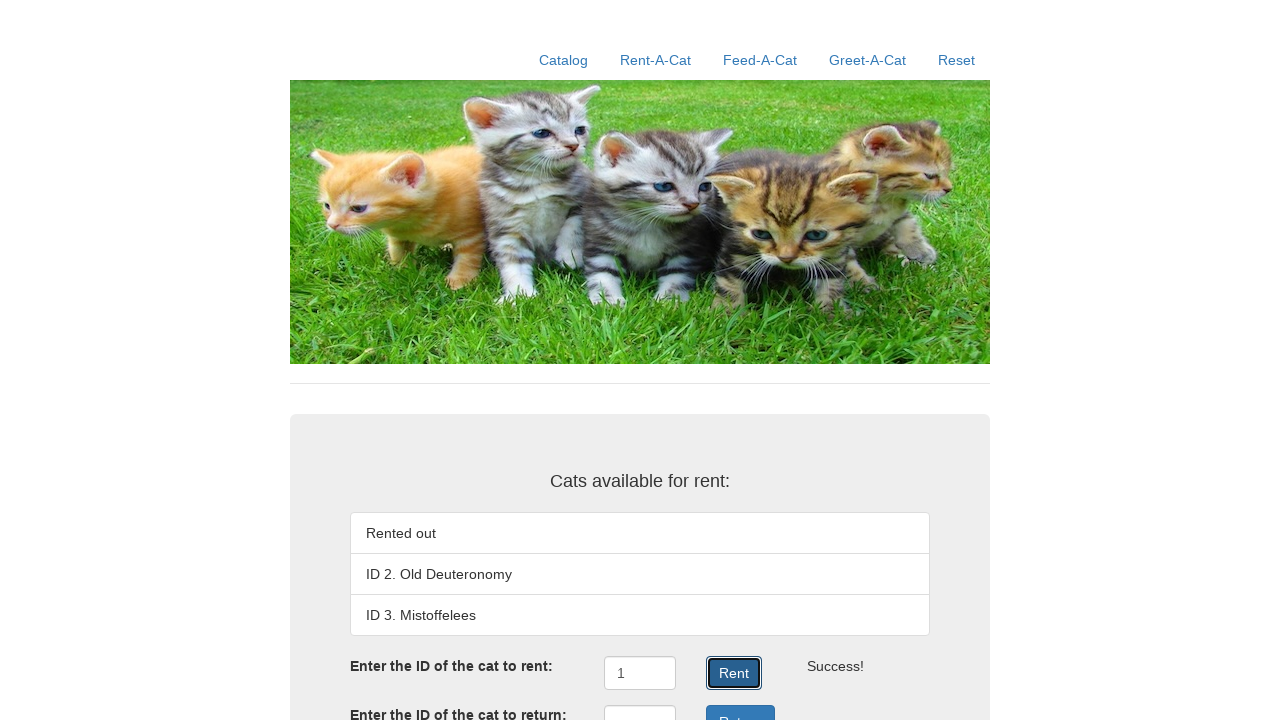